Tests basic browser navigation methods by navigating to a registration form page, then using back, forward, and refresh browser controls

Starting URL: https://grotechminds.com/registeration-form/

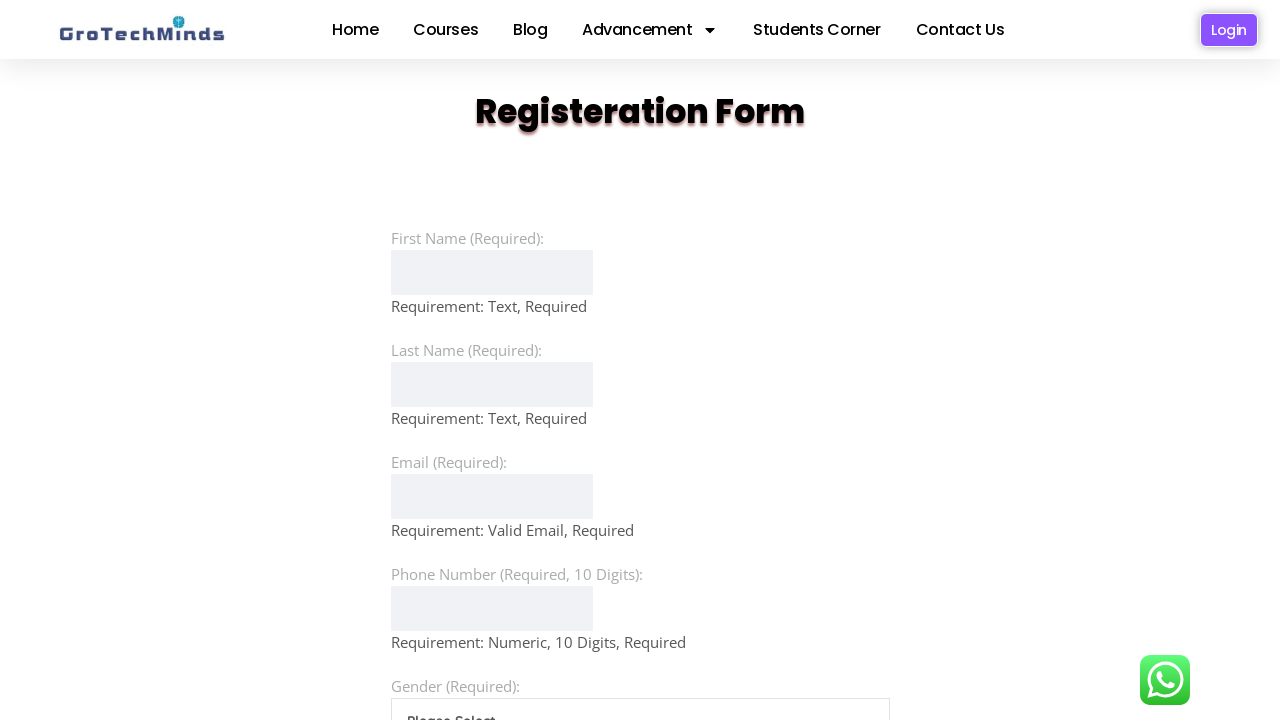

Navigated back to previous page using browser back button
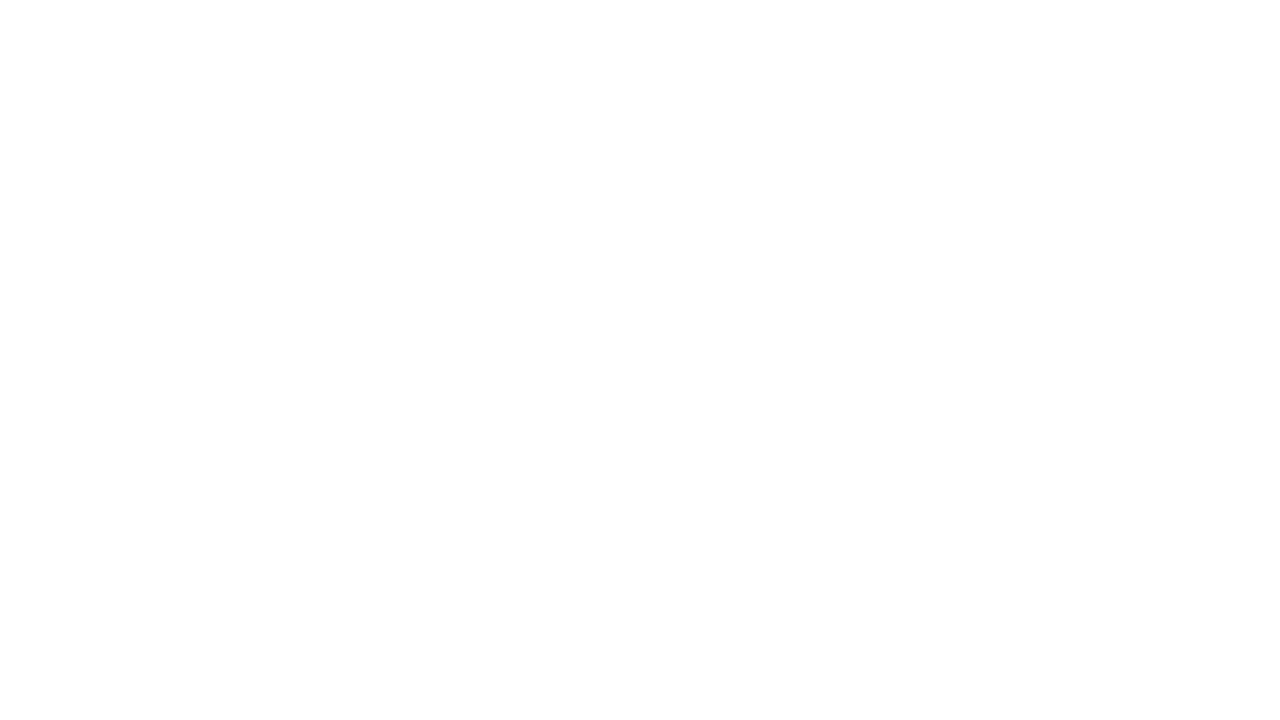

Navigated forward to registration form page using browser forward button
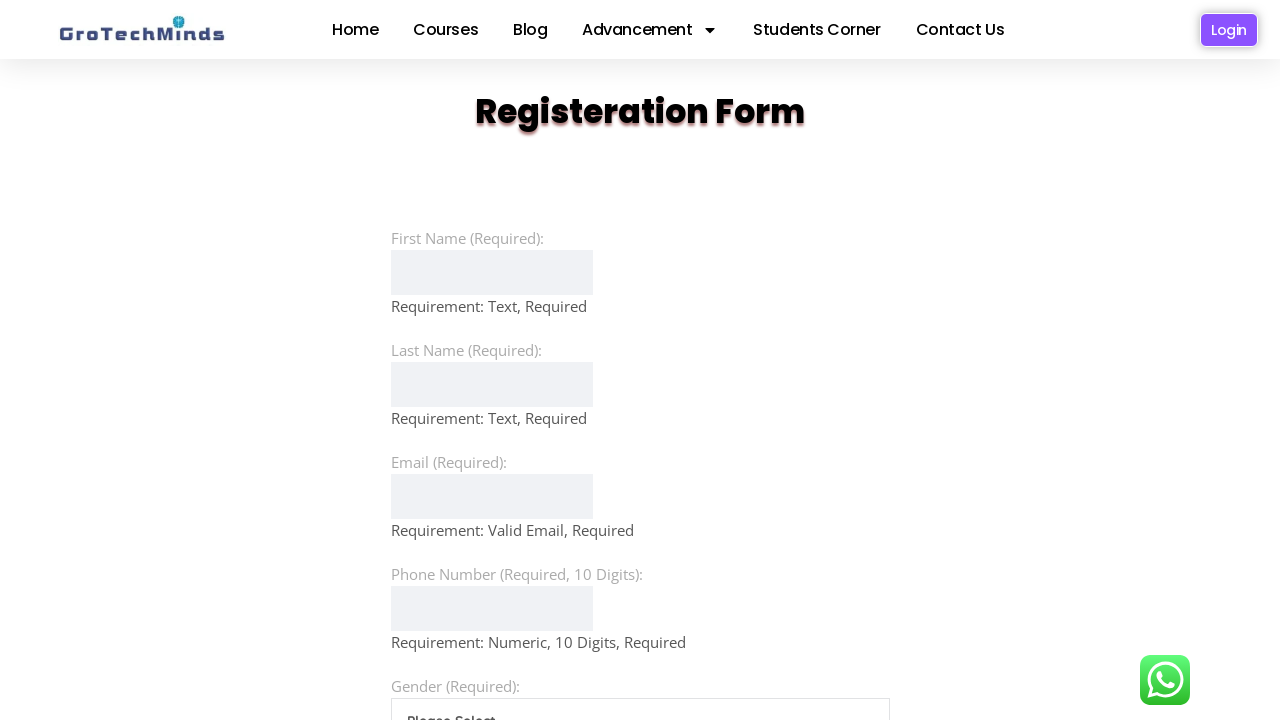

Refreshed the current page
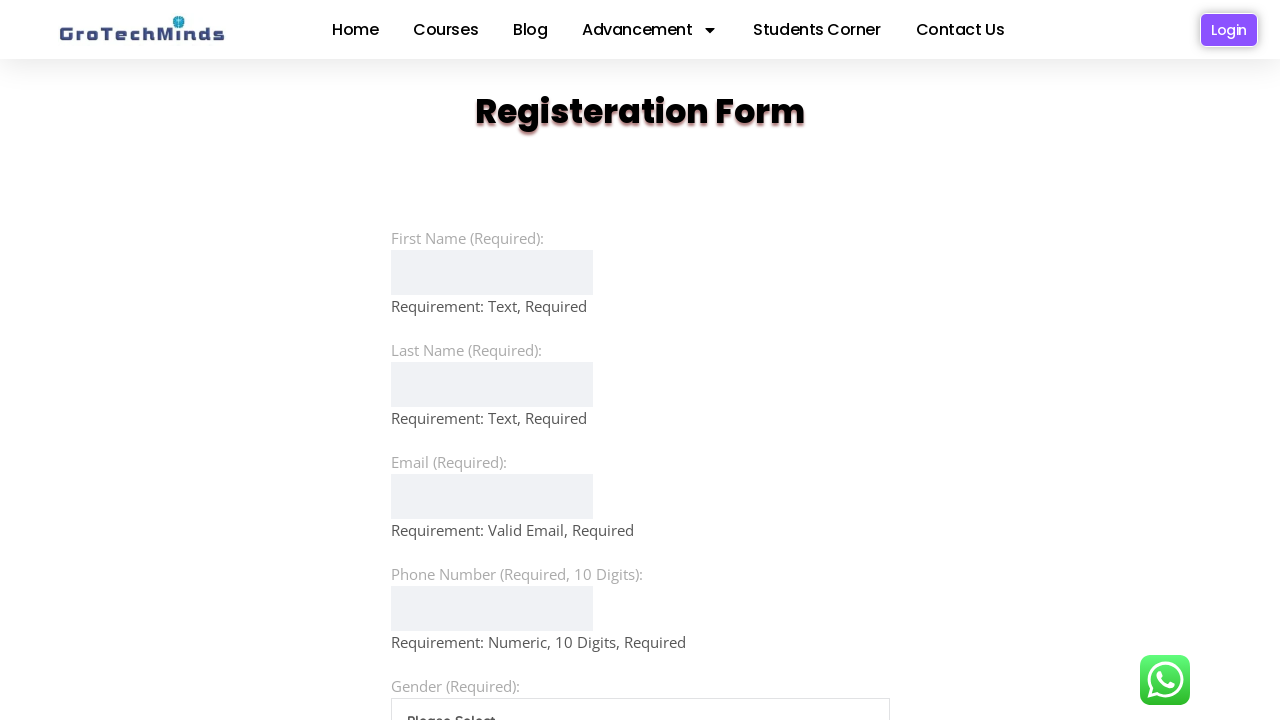

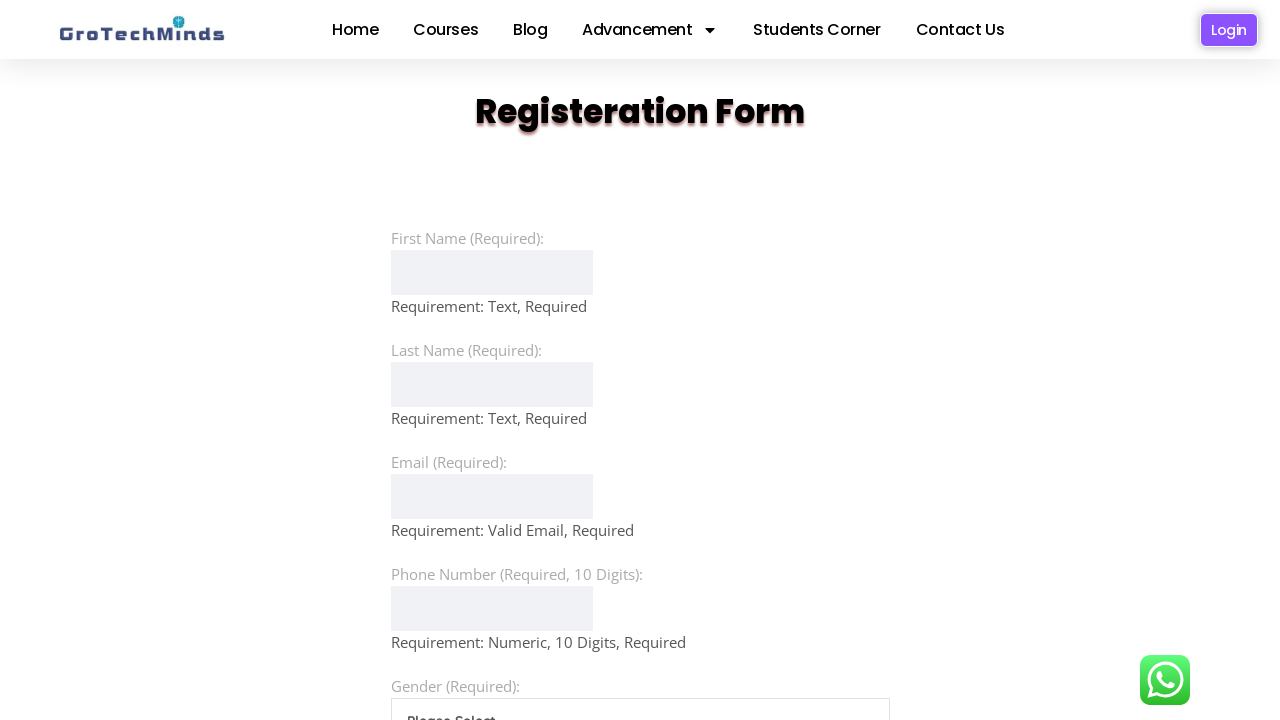